Tests right-click (context menu) functionality by performing a context click action on a button element

Starting URL: https://swisnl.github.io/jQuery-contextMenu/demo.html

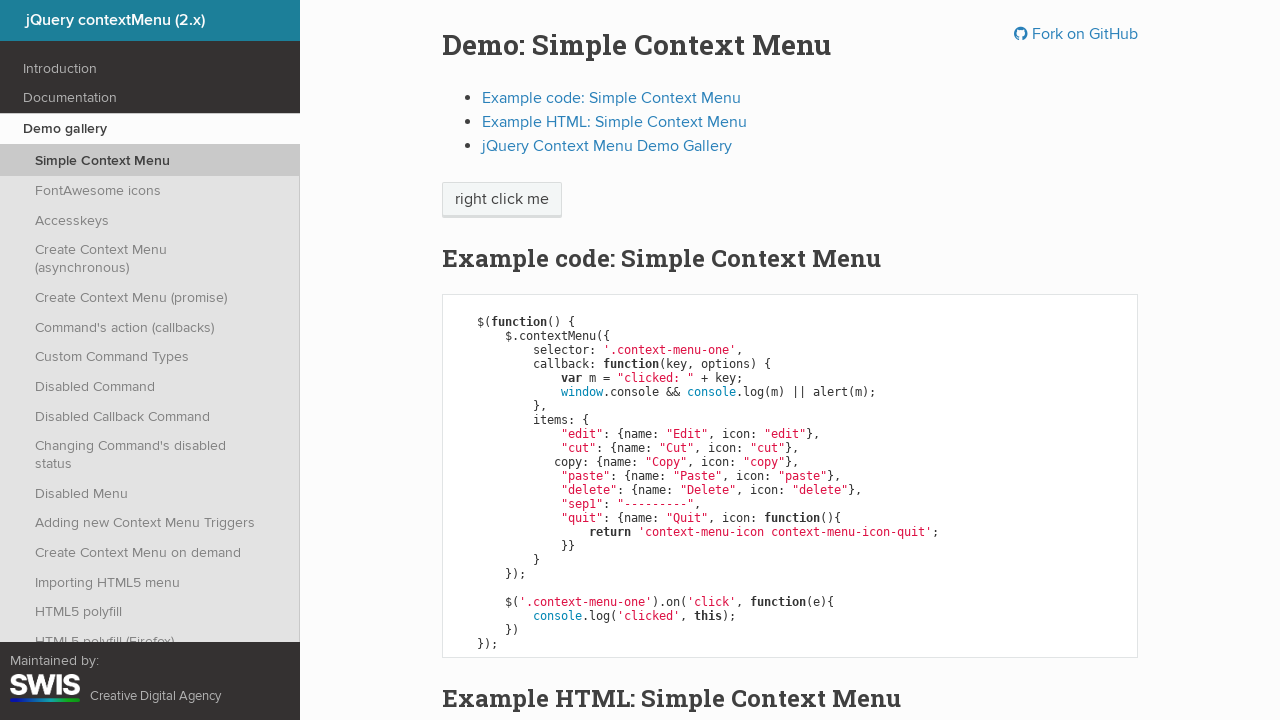

Located right-click target element containing 'right click me' text
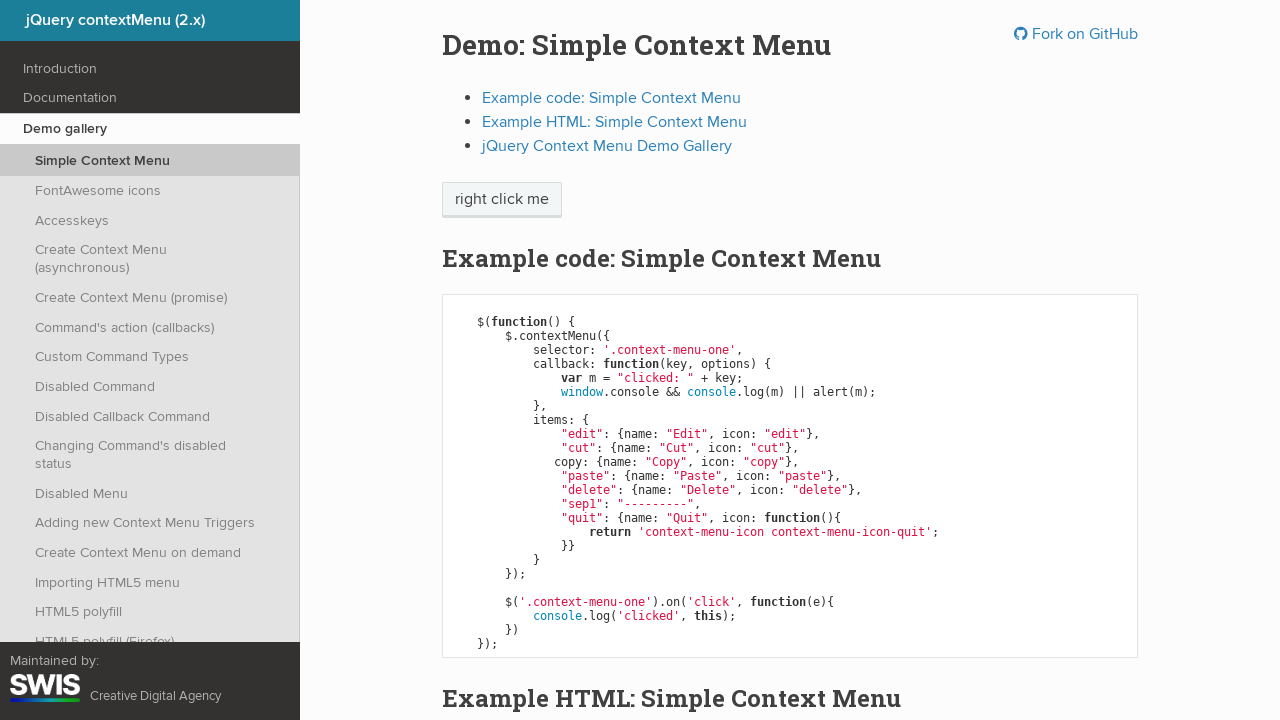

Performed right-click (context click) action on button element at (502, 200) on xpath=//span[contains(text(),'right click me')]
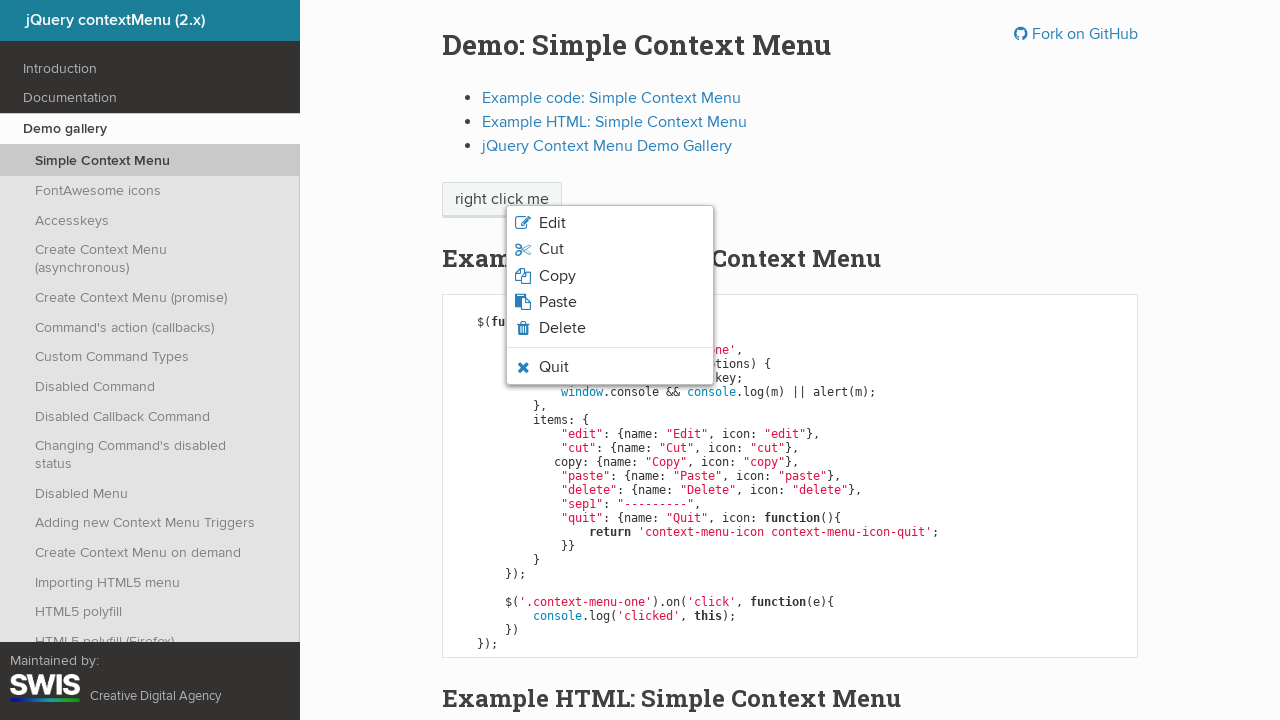

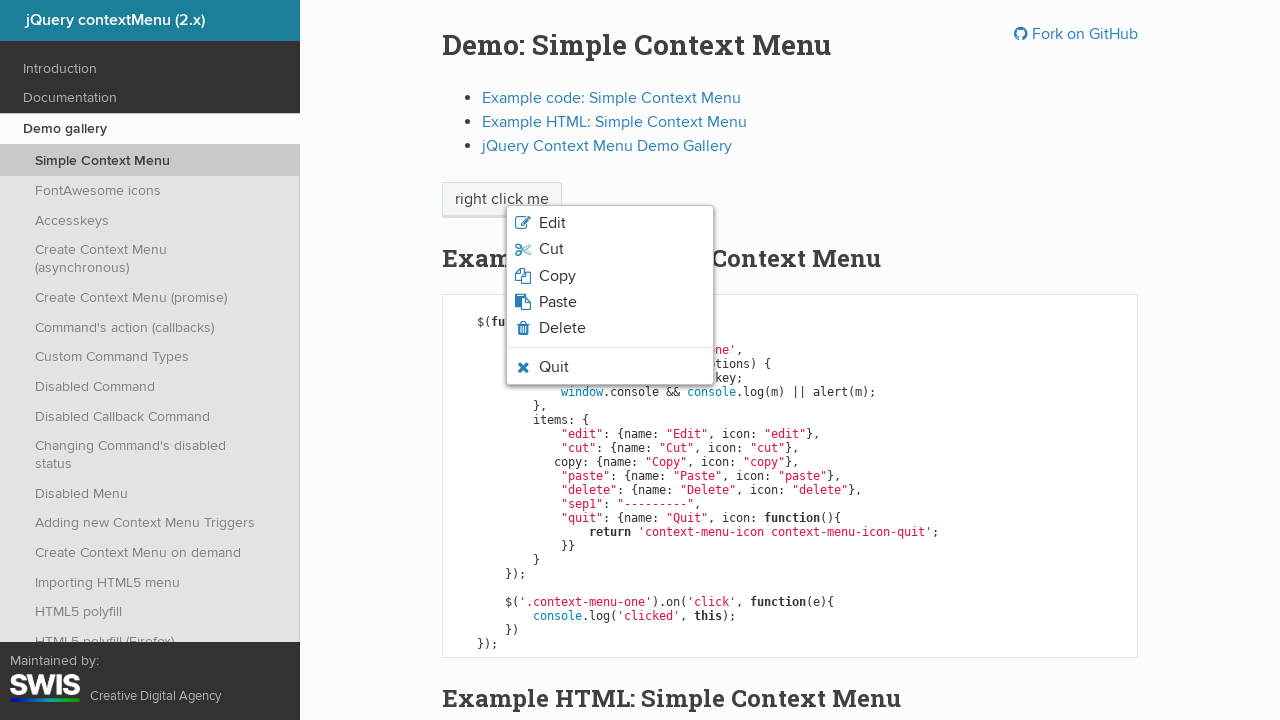